Tests double-click functionality on W3Schools demo page by entering text in a field, double-clicking a copy button, and verifying the text was copied to another field

Starting URL: https://www.w3schools.com/tags/tryit.asp?filename=tryhtml5_ev_ondblclick3

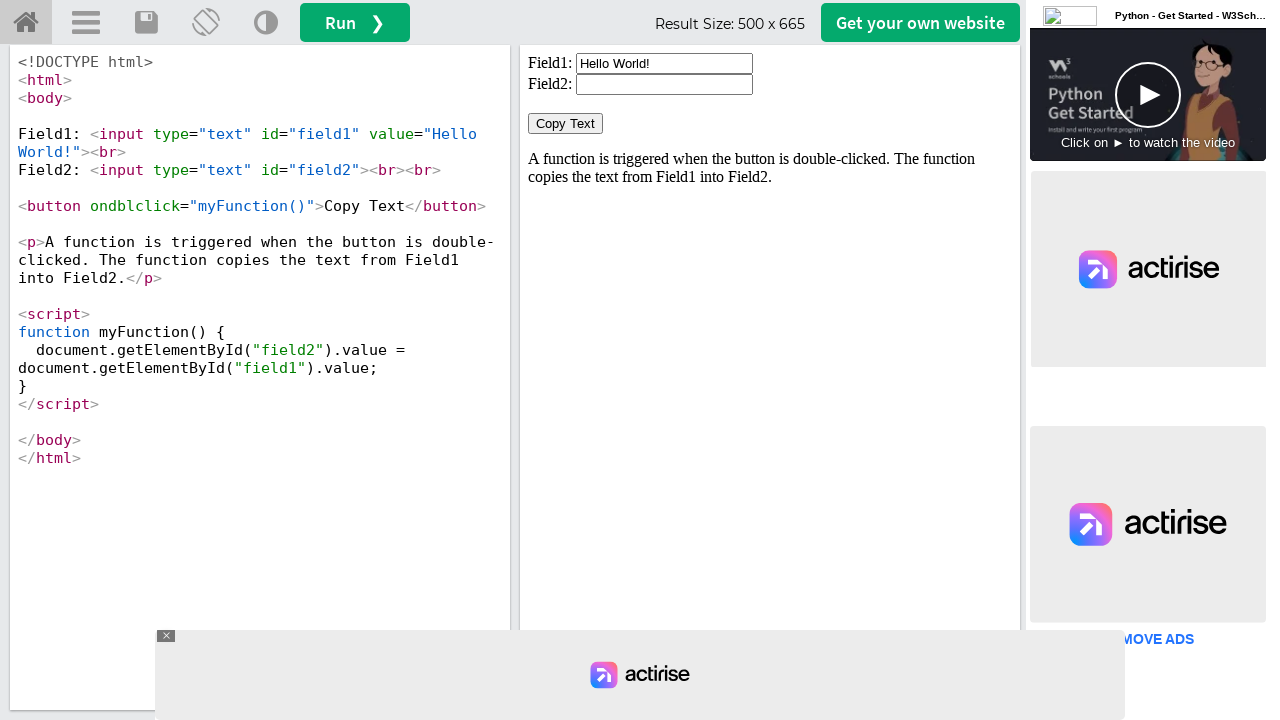

Cleared the first input field (field1) on #iframeResult >> internal:control=enter-frame >> xpath=//input[@id='field1']
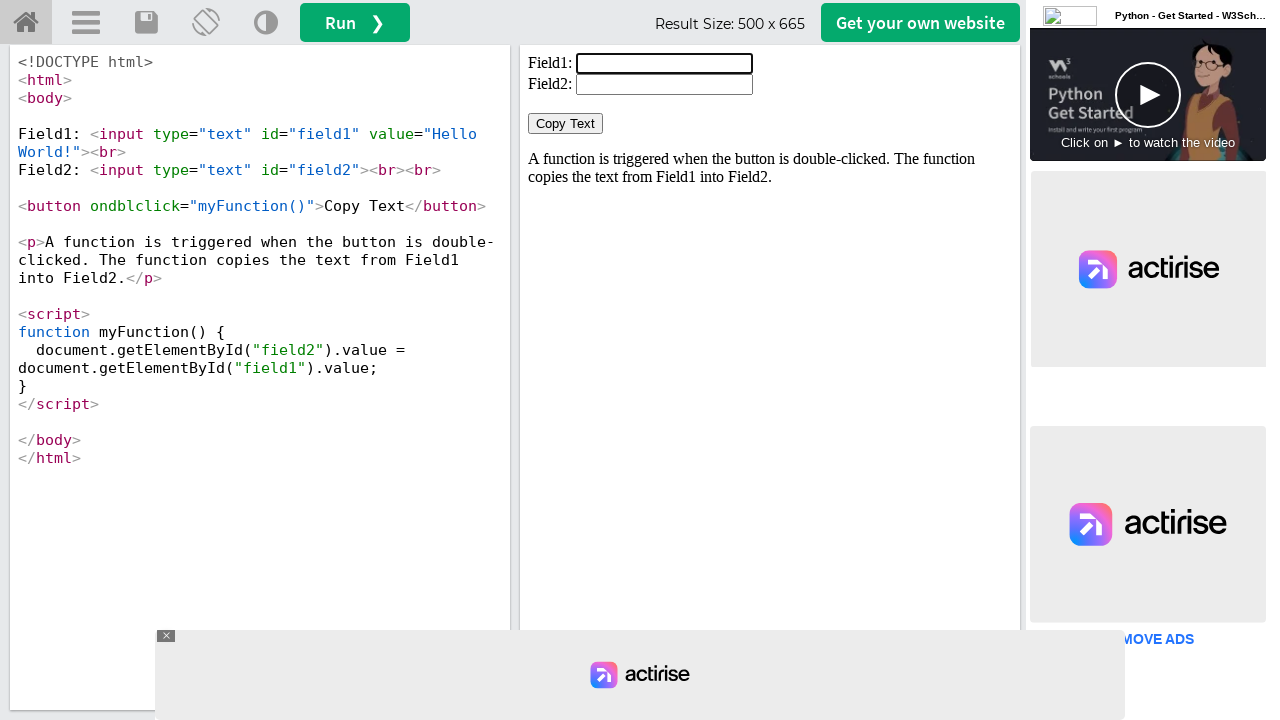

Entered 'Welcome' text in the first input field on #iframeResult >> internal:control=enter-frame >> xpath=//input[@id='field1']
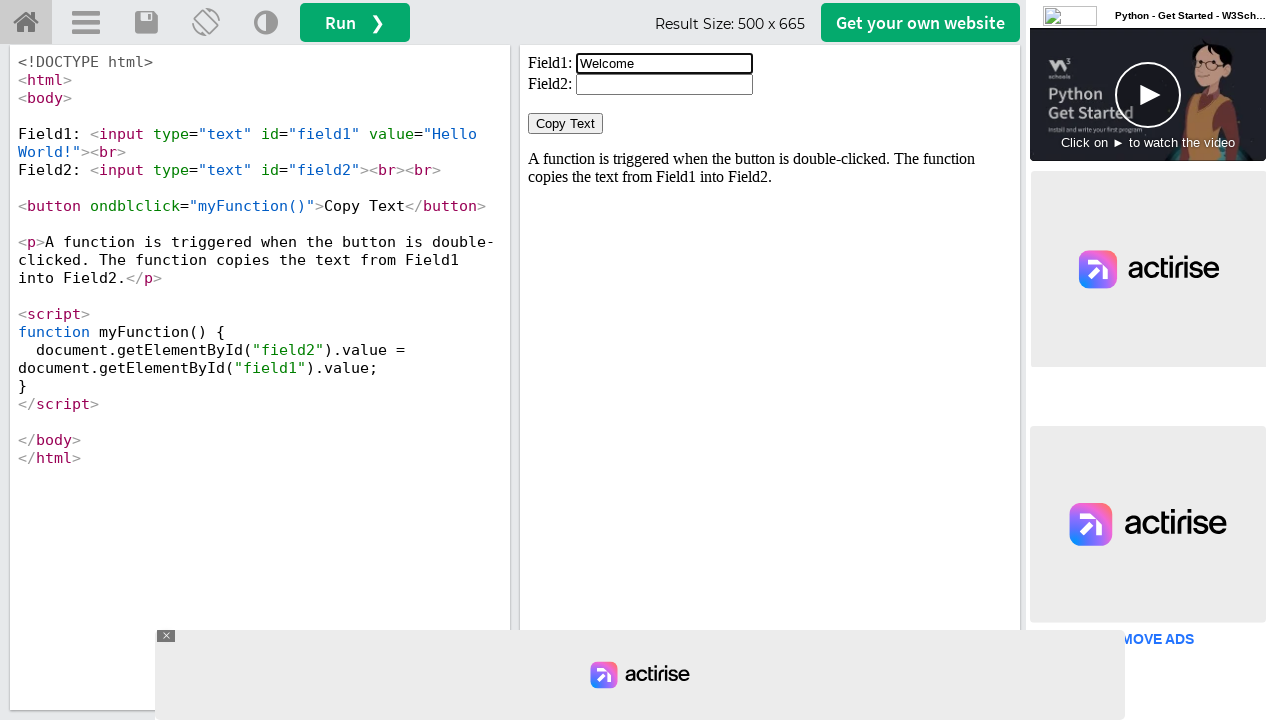

Double-clicked the 'Copy Text' button at (566, 124) on #iframeResult >> internal:control=enter-frame >> xpath=//button[normalize-space(
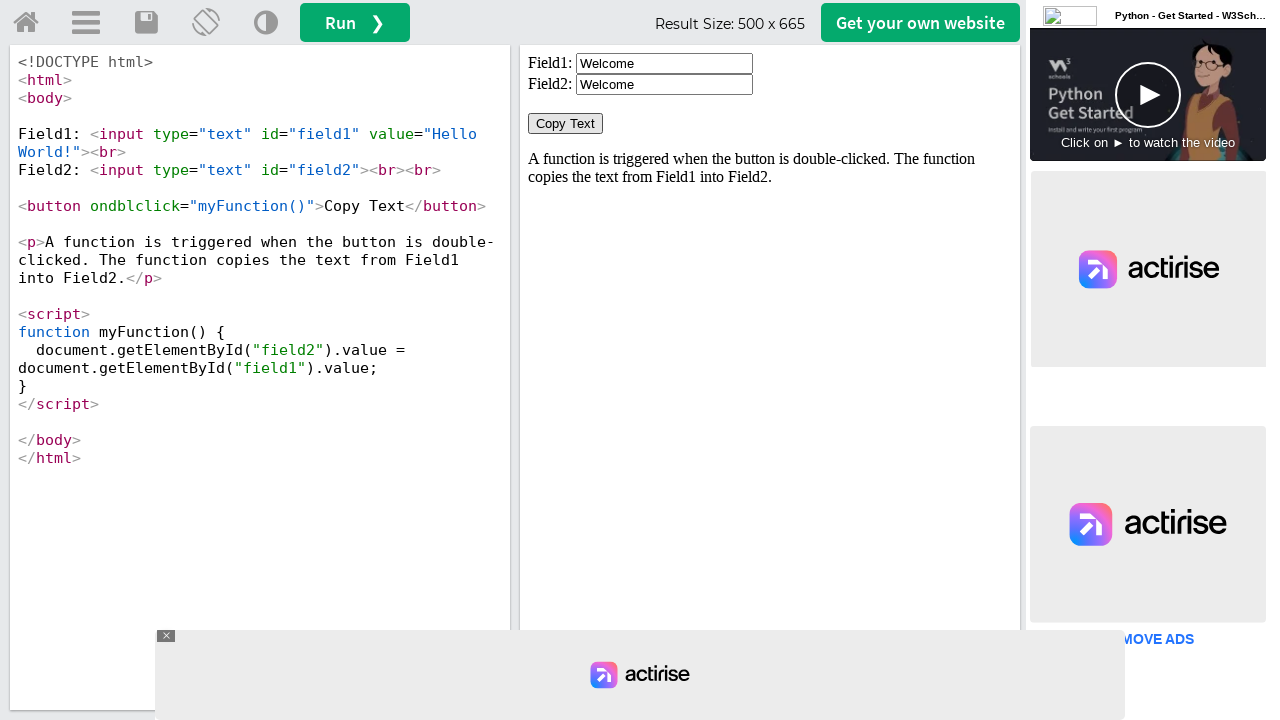

Waited for the second input field (field2) to be available
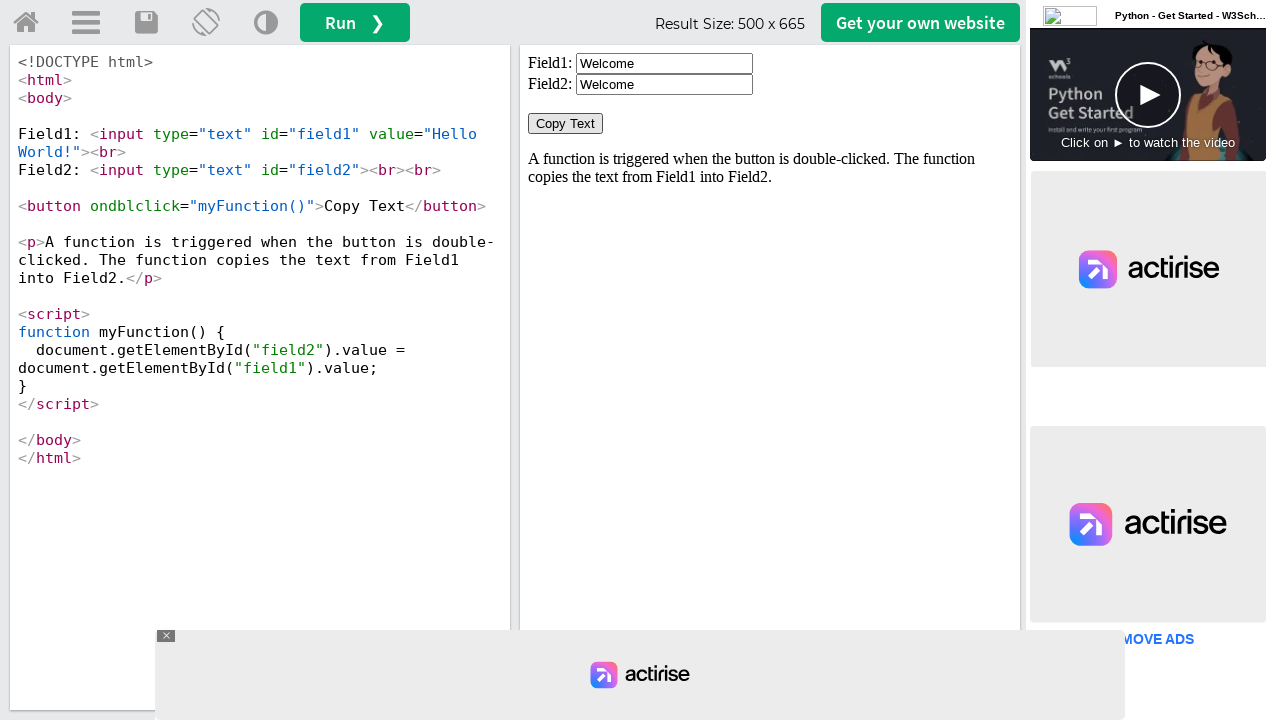

Retrieved text from second field: 'Welcome'
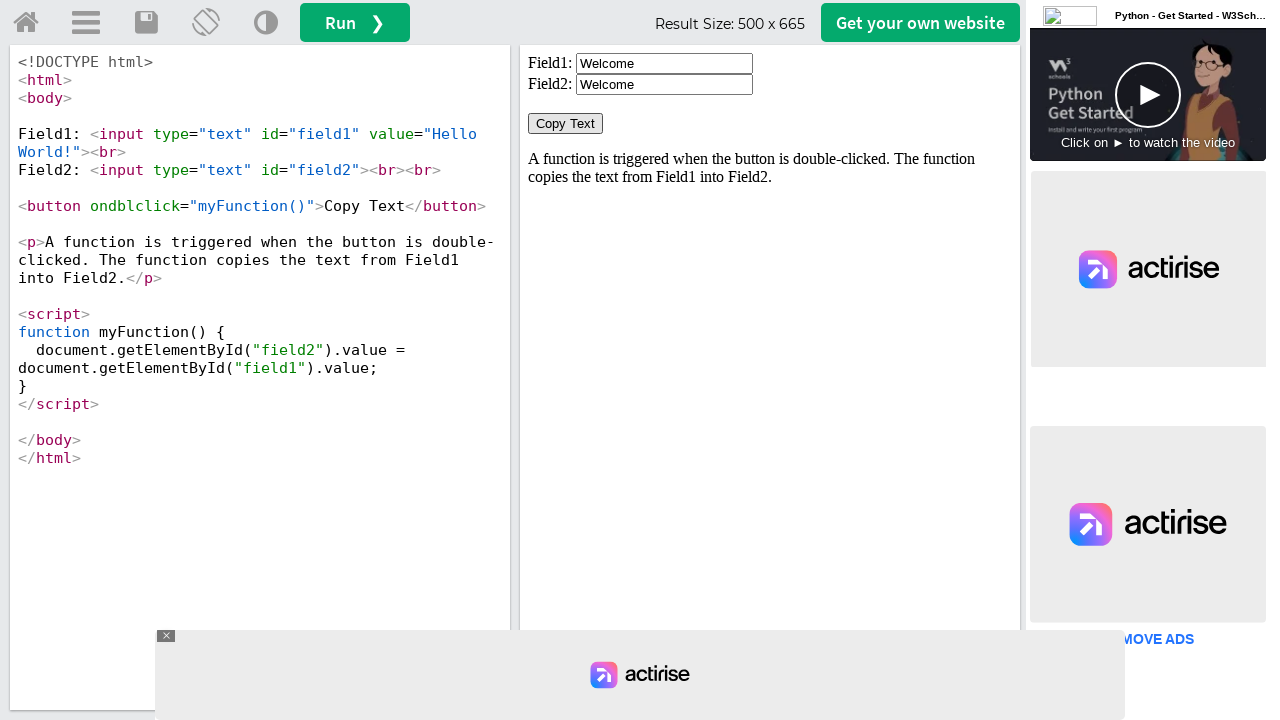

Verified that 'Welcome' text was successfully copied to the second field
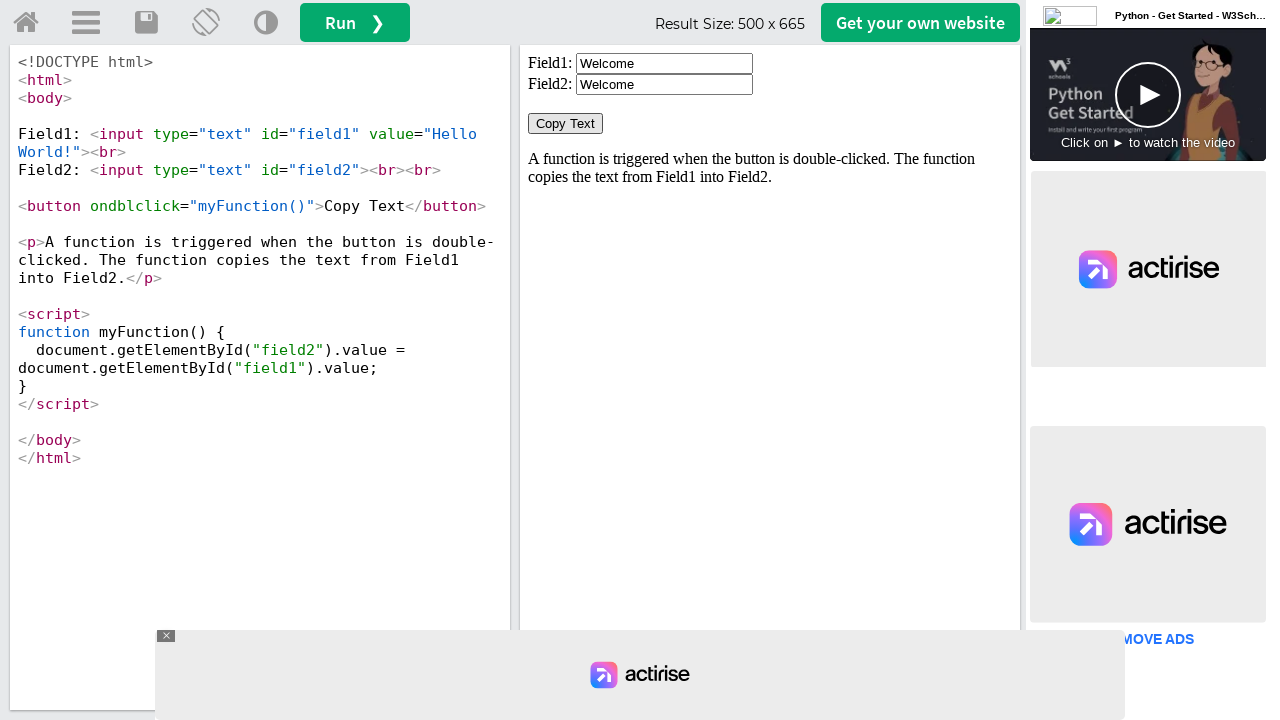

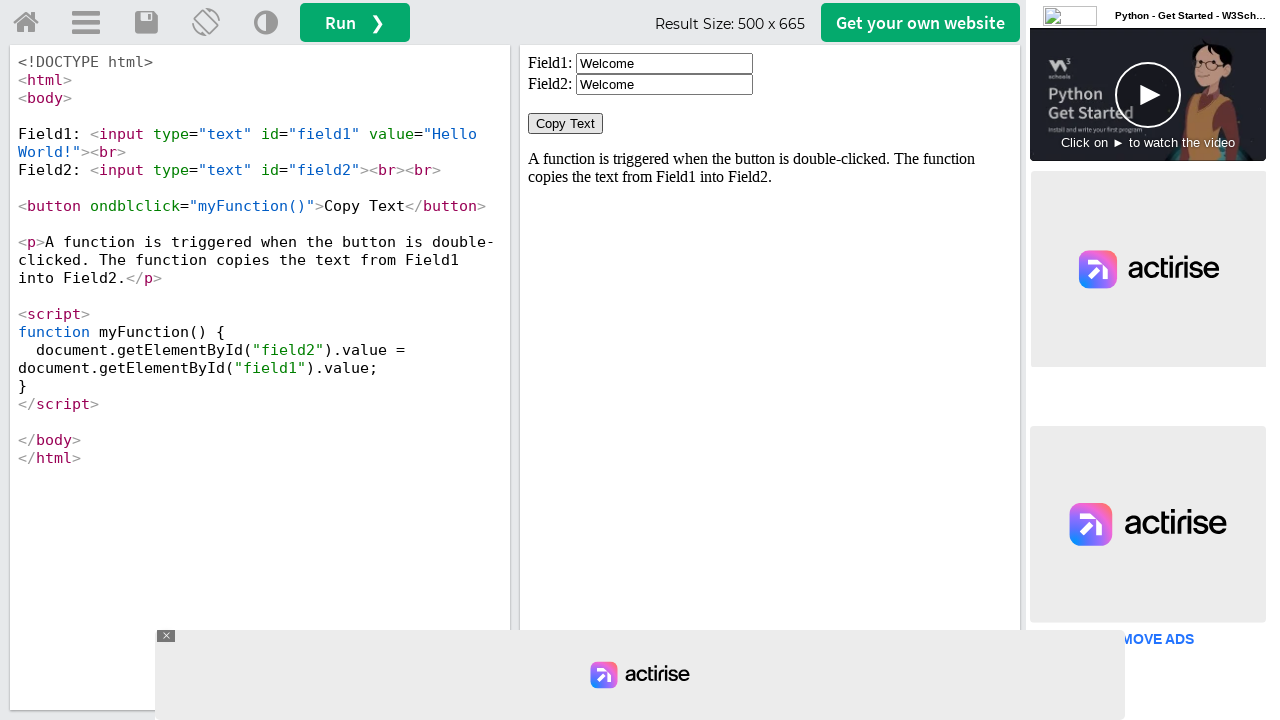